Tests accepting a simple JavaScript alert by clicking a button that triggers an alert and then accepting it

Starting URL: https://omayo.blogspot.com/

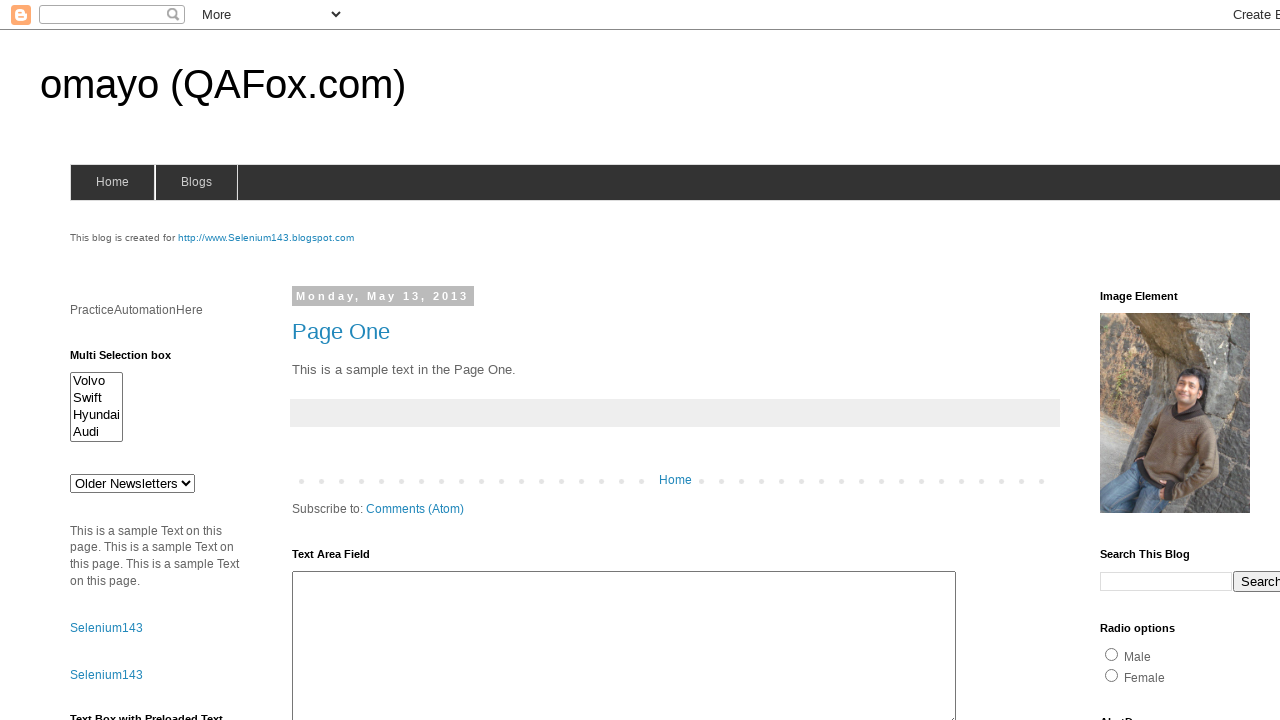

Clicked button to trigger simple alert at (1154, 361) on input[id*='alert1']
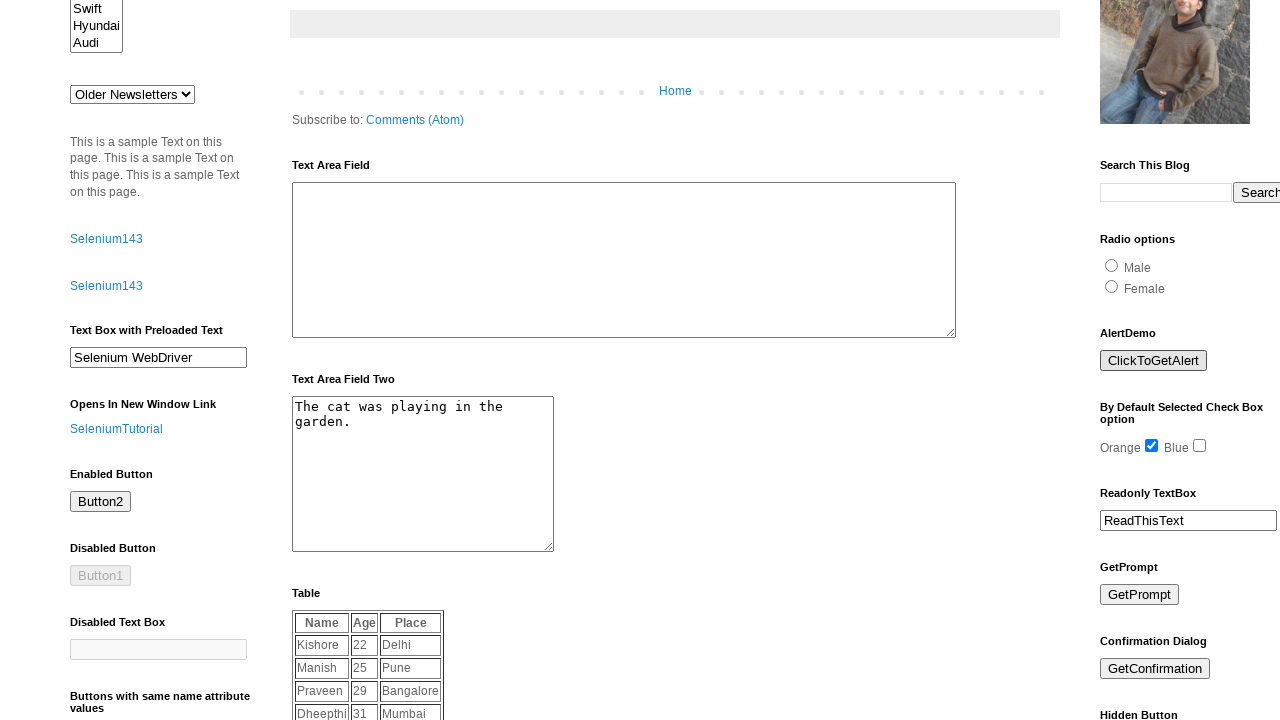

Set up dialog handler to accept alerts
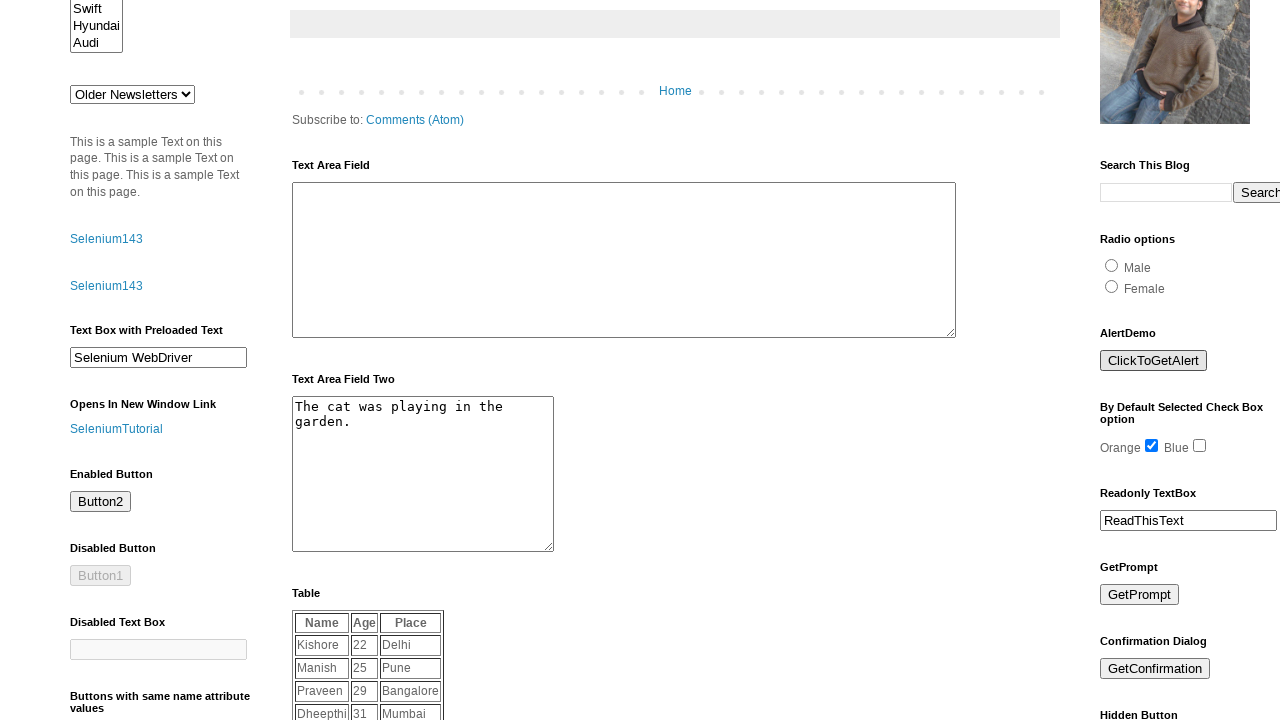

Waited for alert to be processed
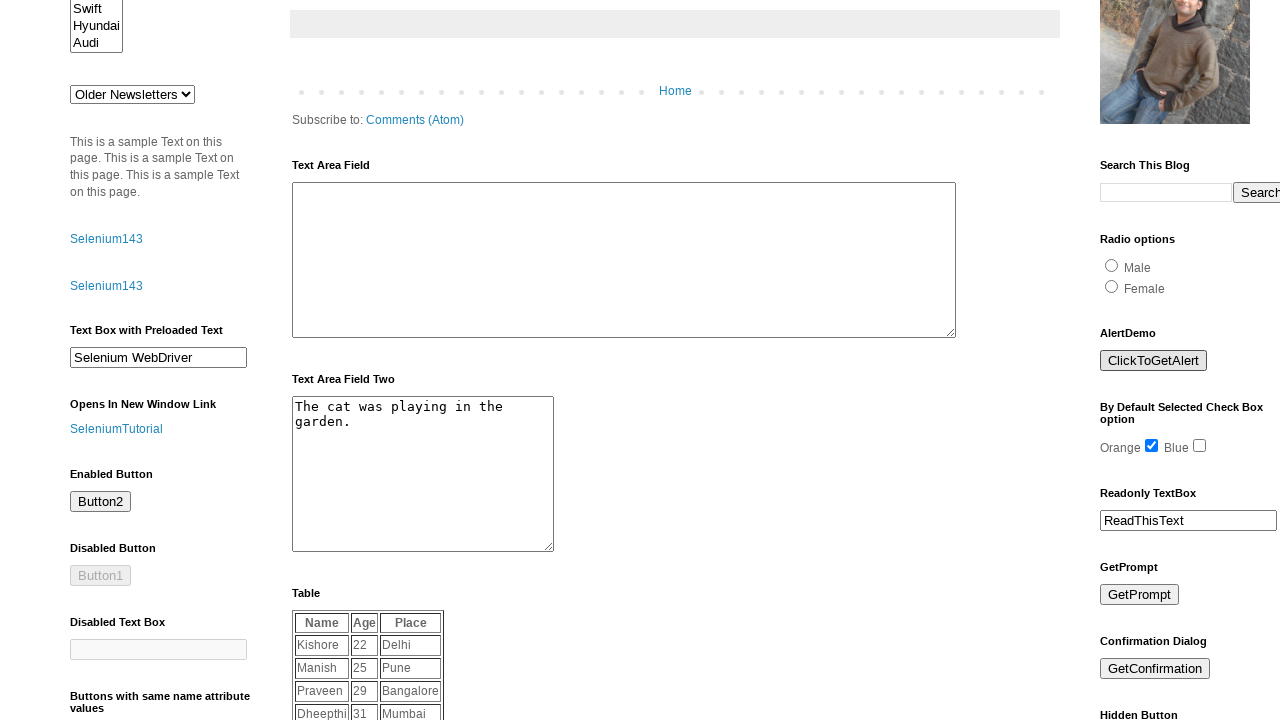

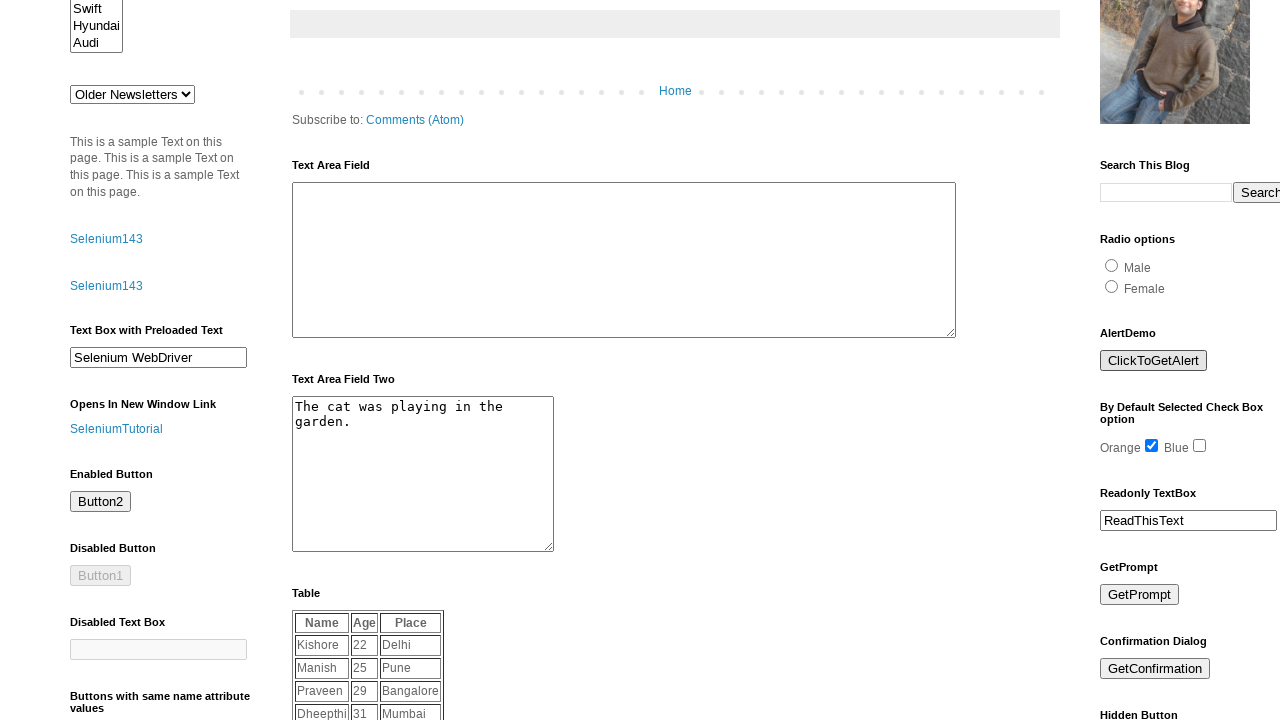